Tests the burger menu toggle functionality on Infosys website by clicking to open and then close the menu

Starting URL: https://www.infosys.com/

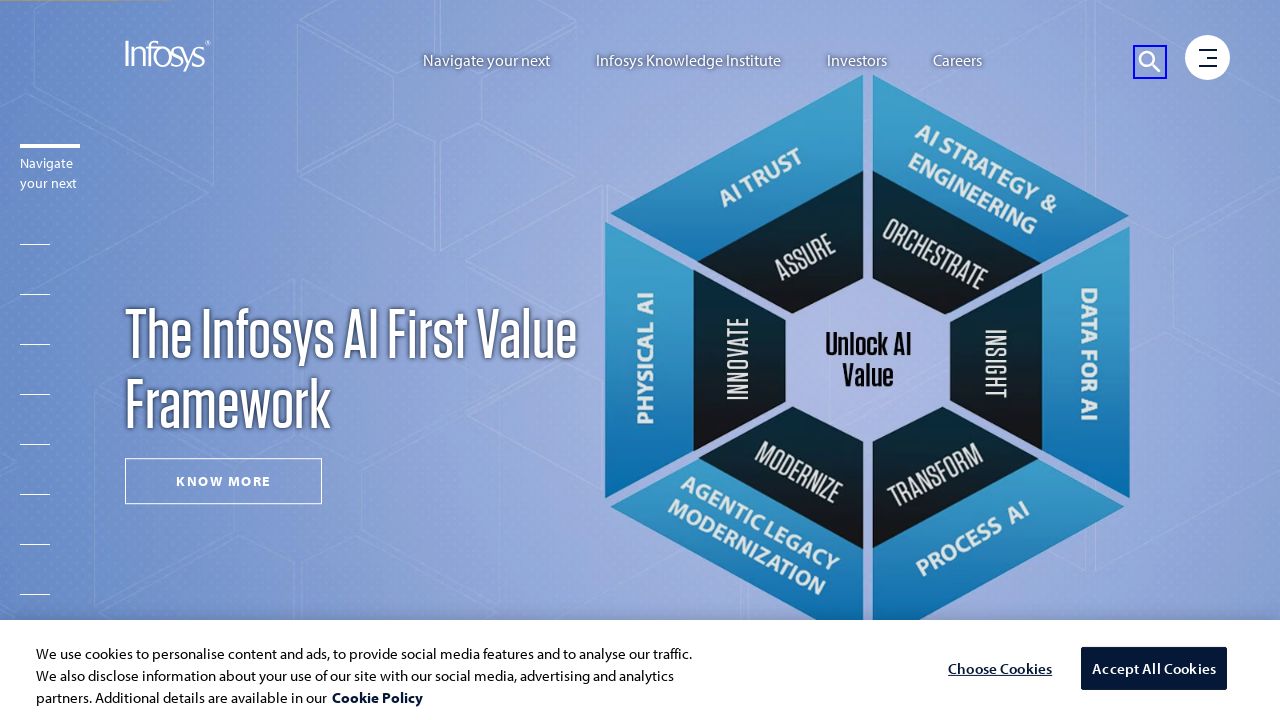

Waited for burger menu icon to become visible
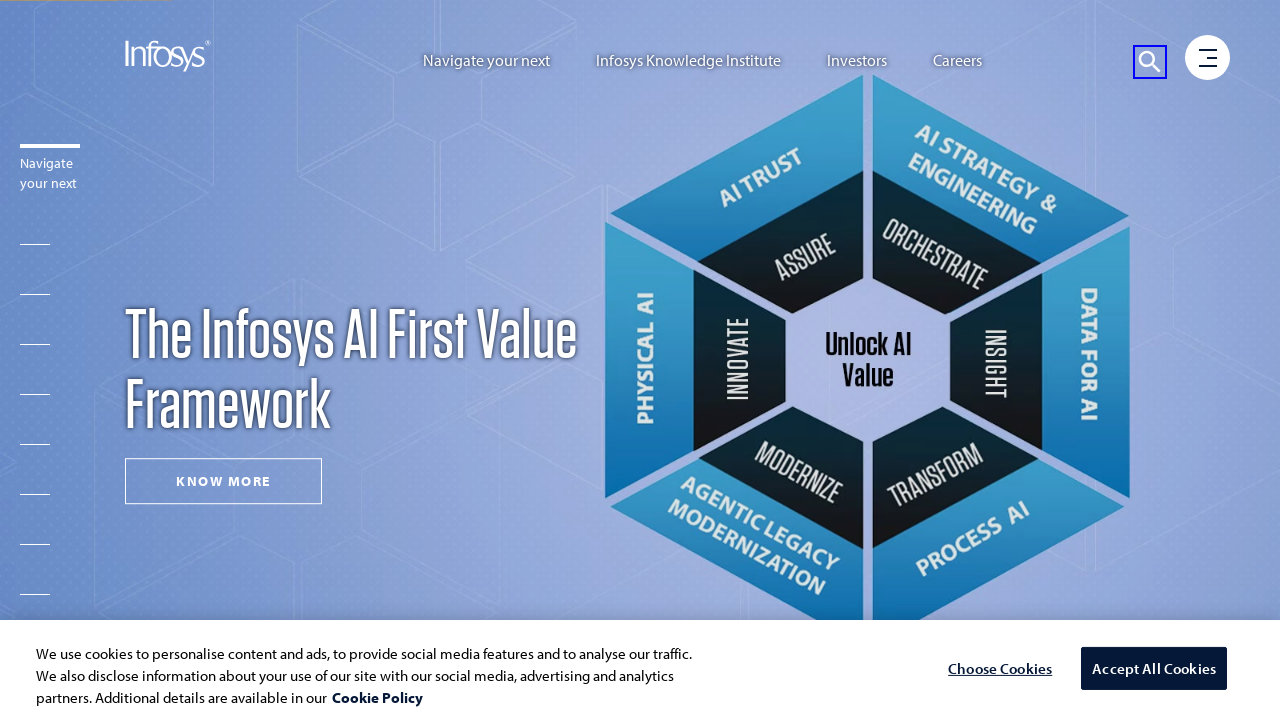

Clicked burger menu icon to open the menu at (1208, 59) on a.burger
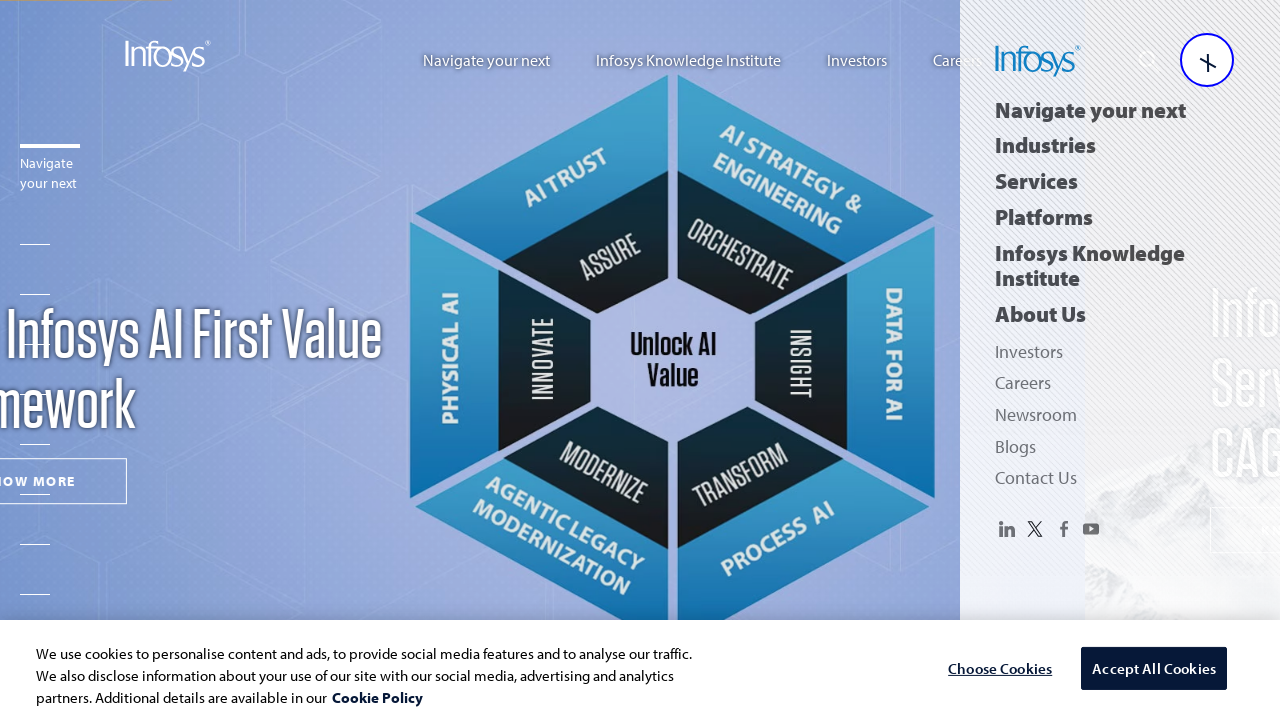

Waited for burger menu to open and display open state
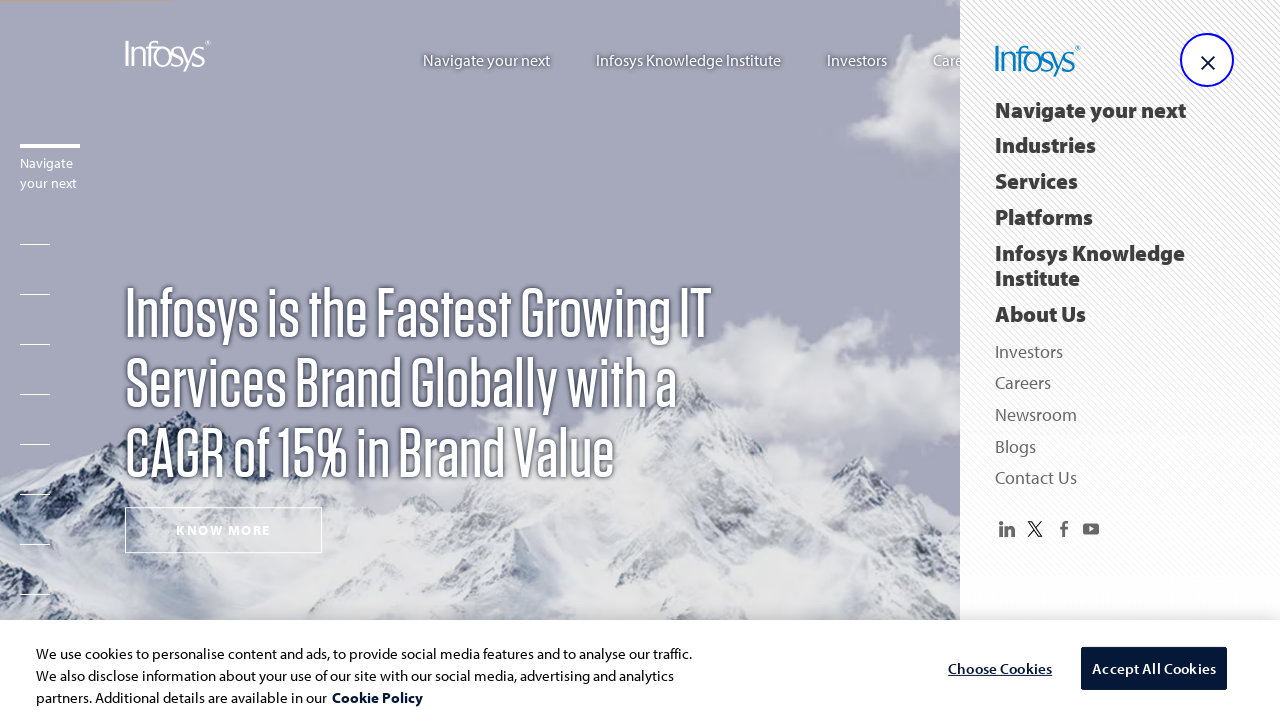

Clicked burger menu icon to close the menu at (1207, 60) on a.burger.open
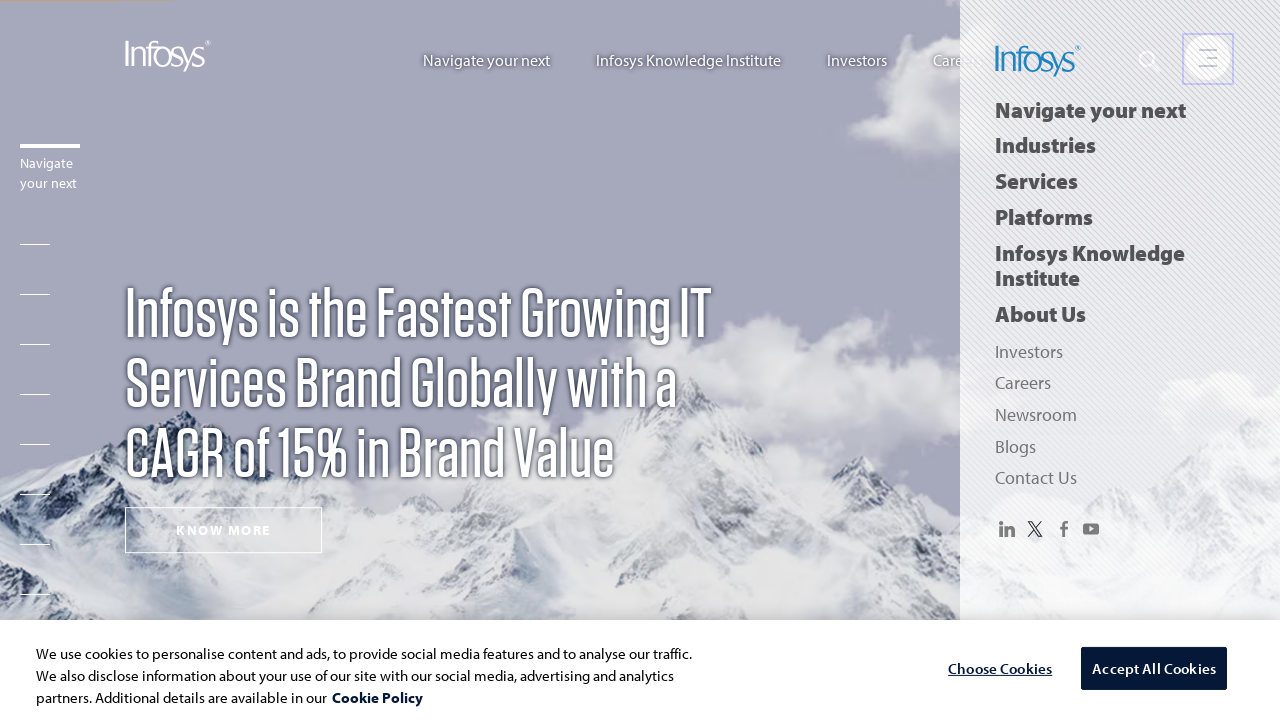

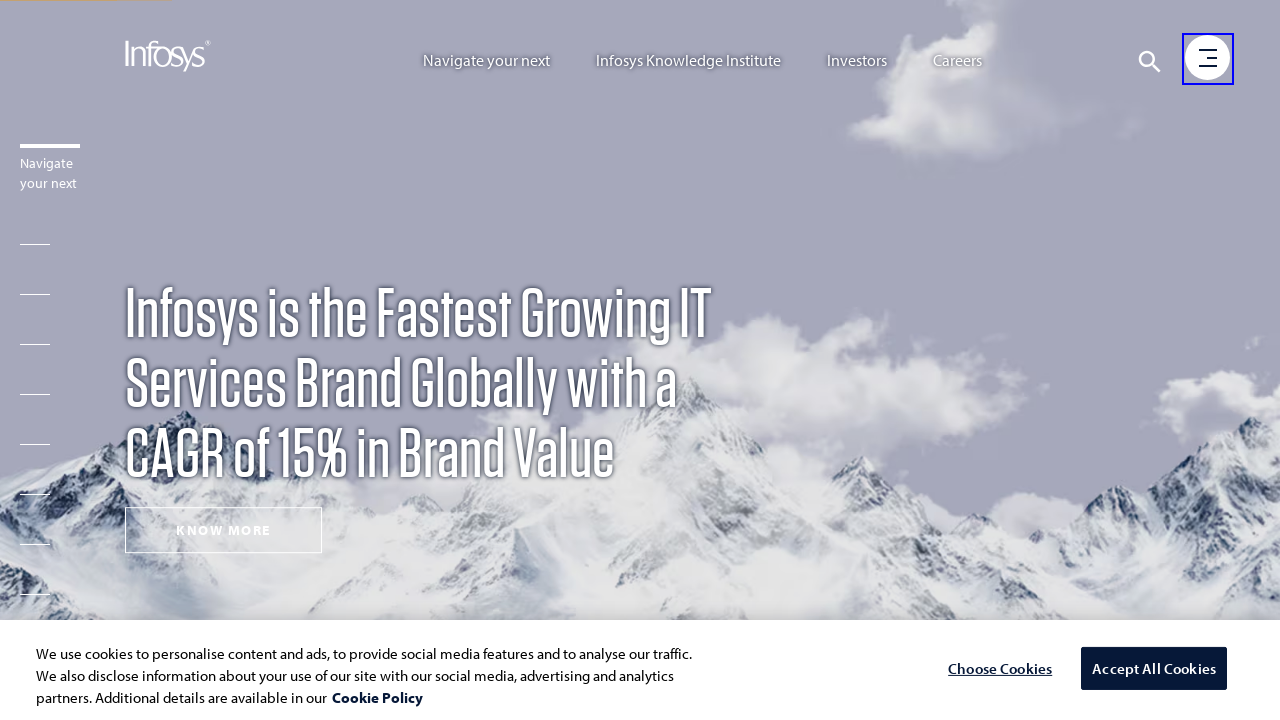